Tests that searching with a random nonsensical string returns no results and displays a "nothing matches" message

Starting URL: http://tienda.utp.edu.co

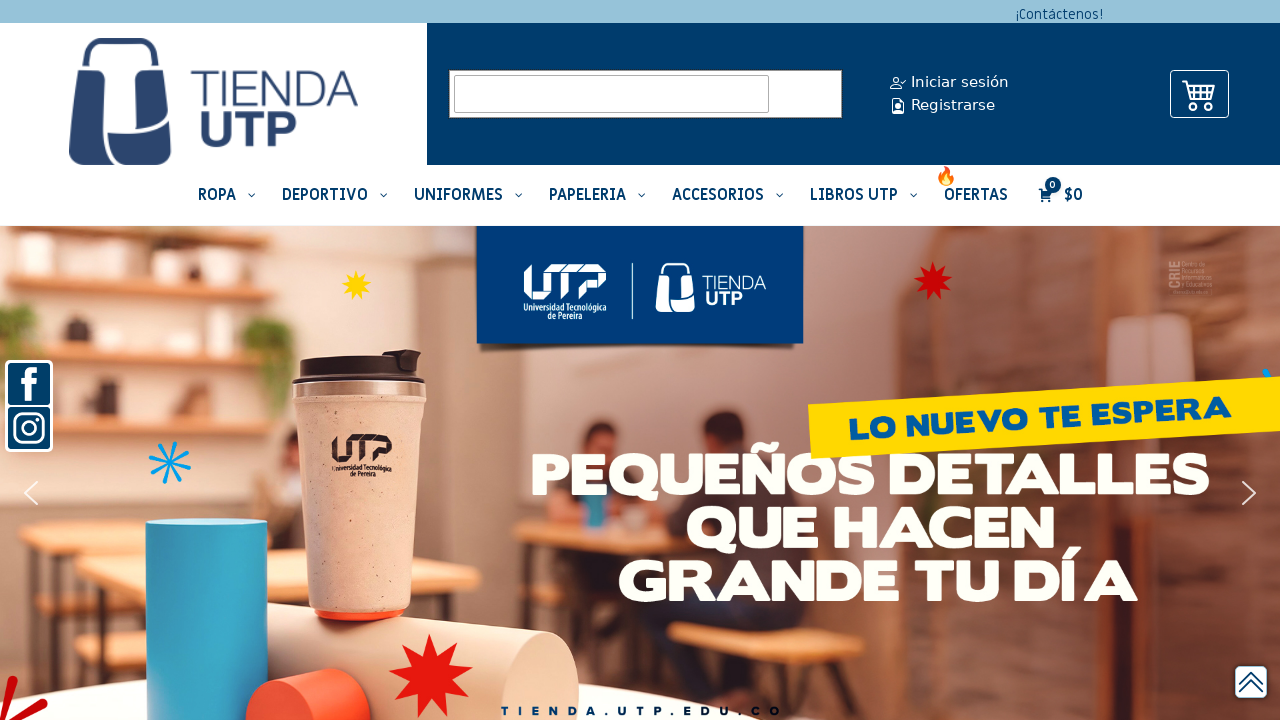

Navigated to http://tienda.utp.edu.co
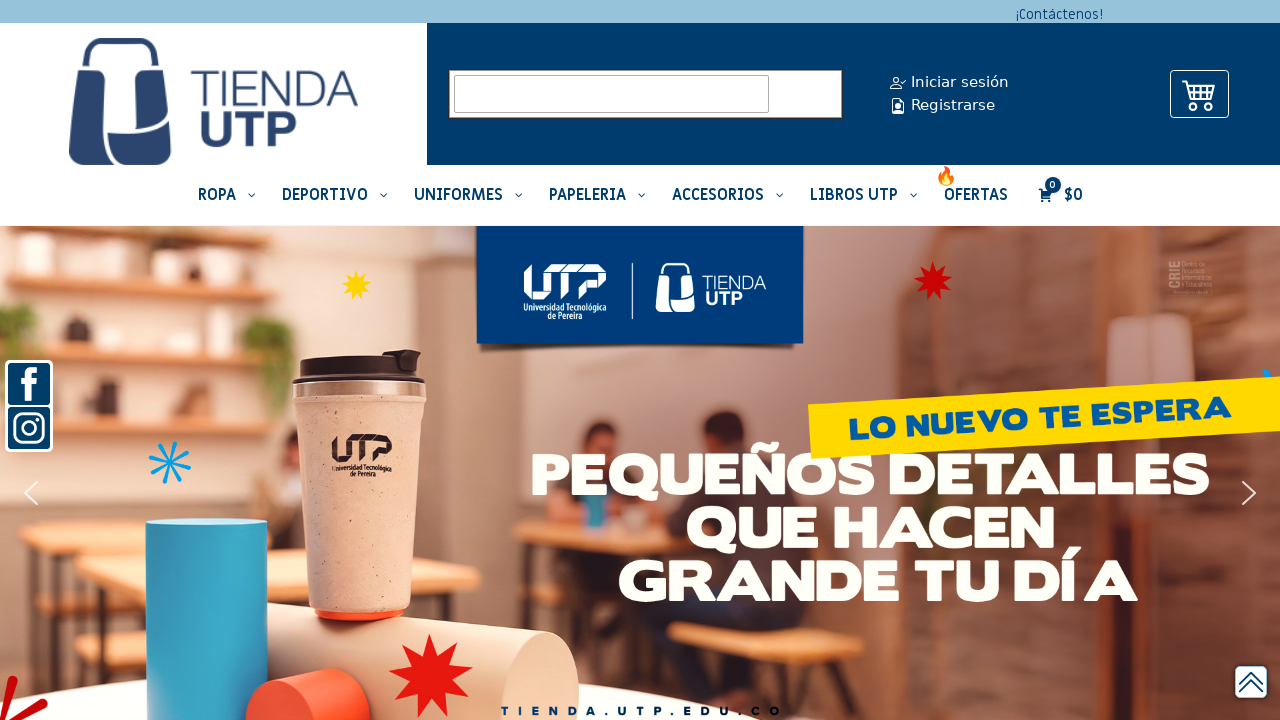

Filled search box with nonsensical string 'aKMñcmaslñc,ñas,' on input[name='s']
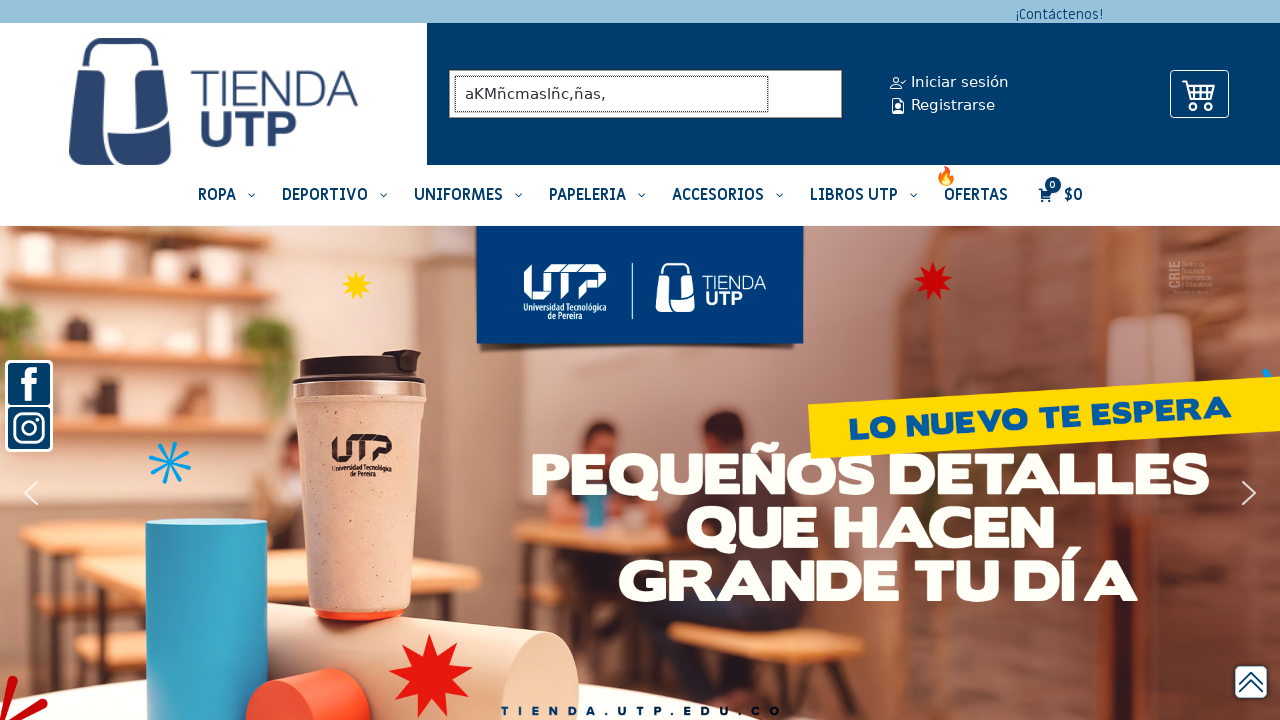

Pressed Enter to submit search query on input[name='s']
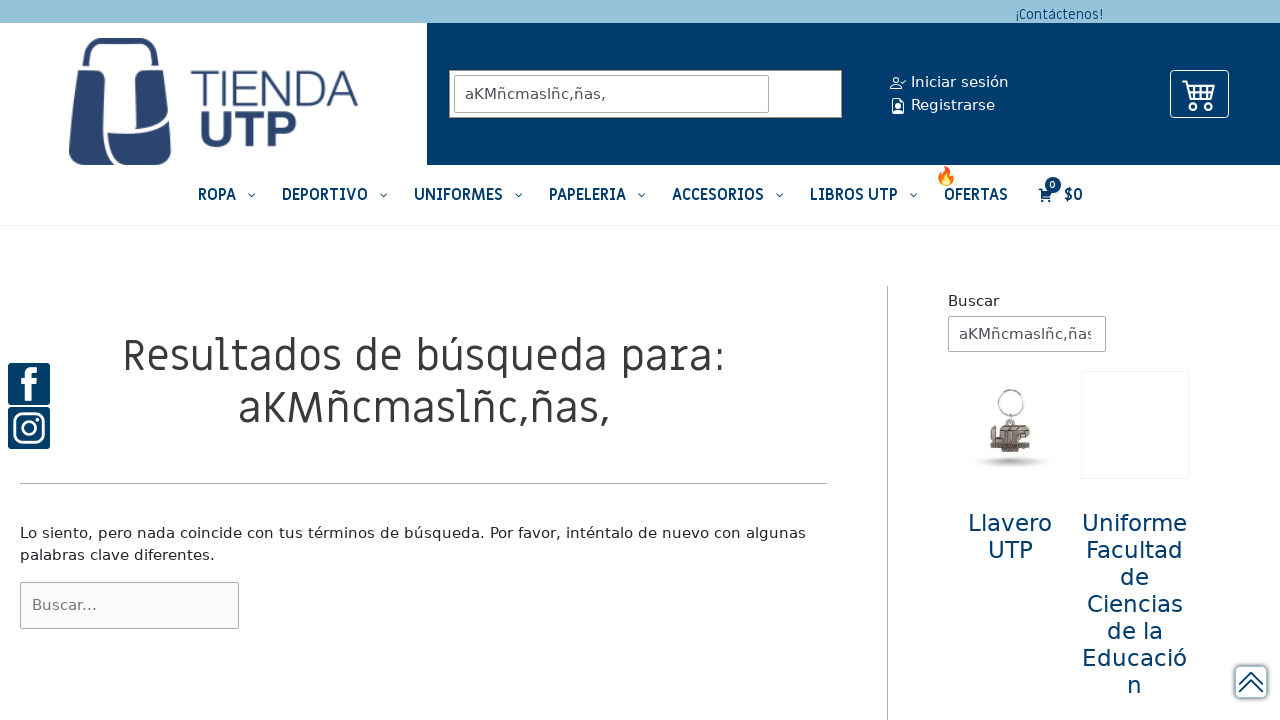

Search results page loaded, title contains 'Resultados'
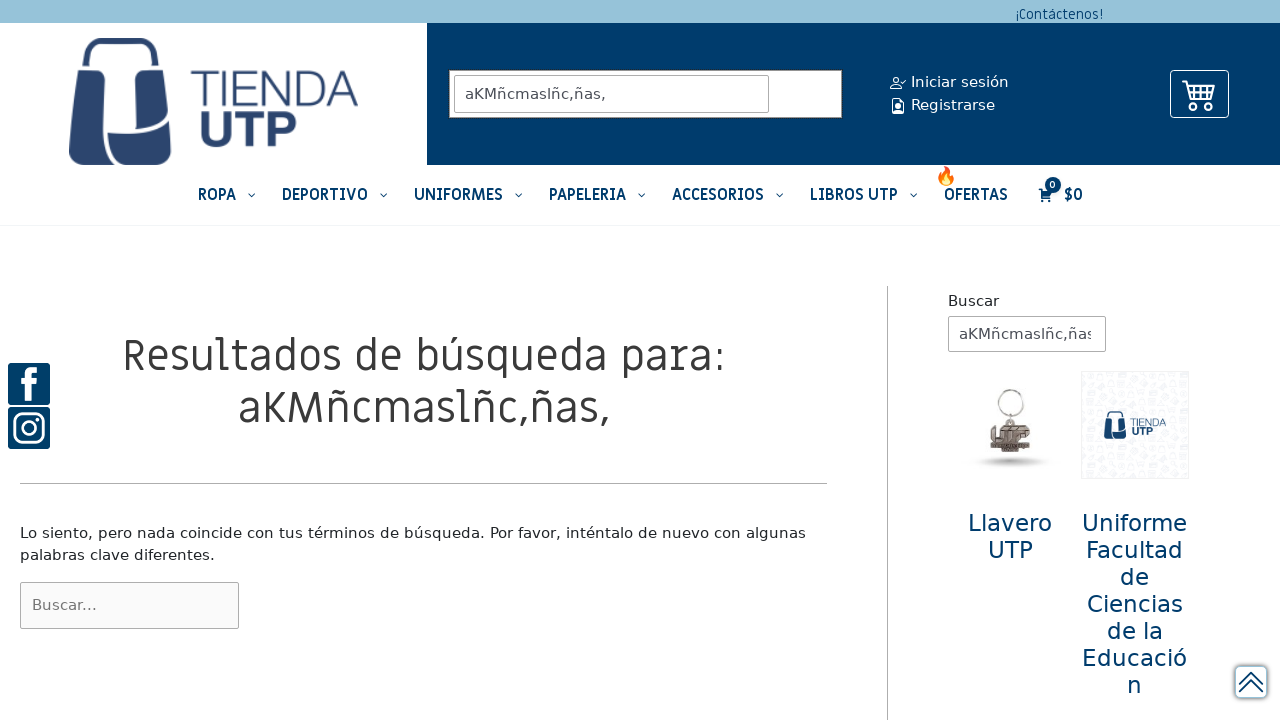

Confirmed 'nothing matches' message is displayed
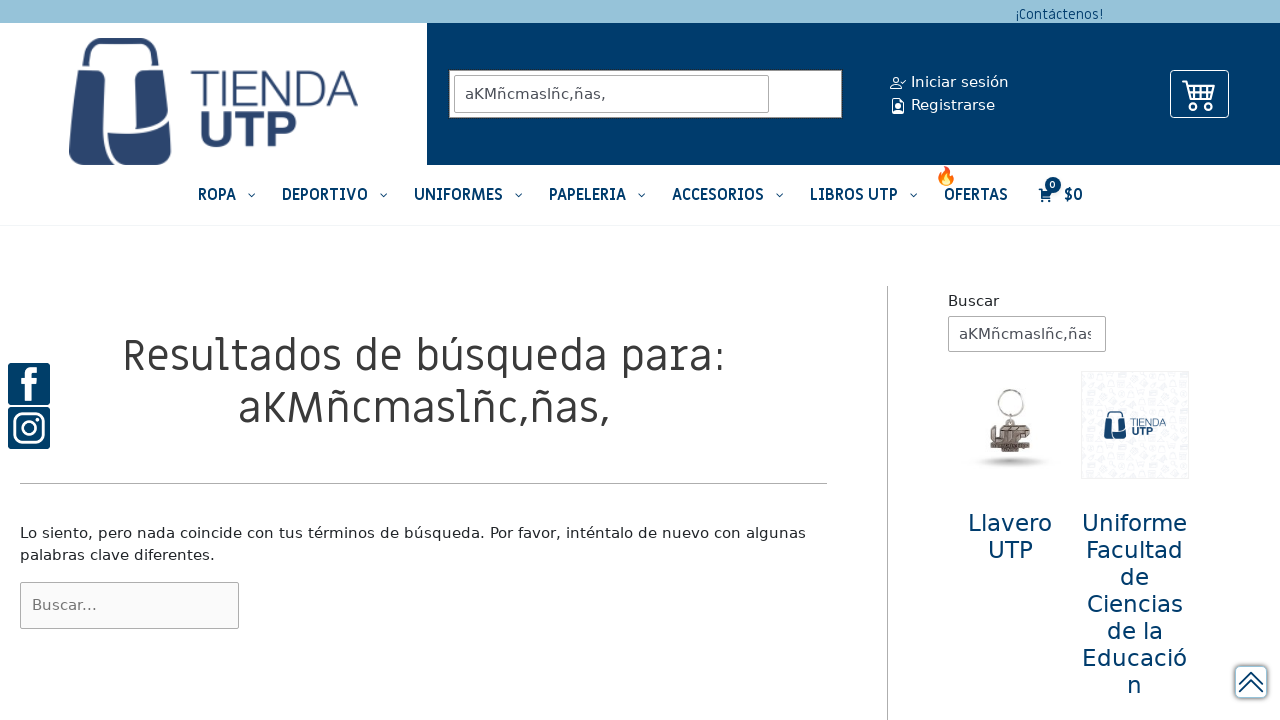

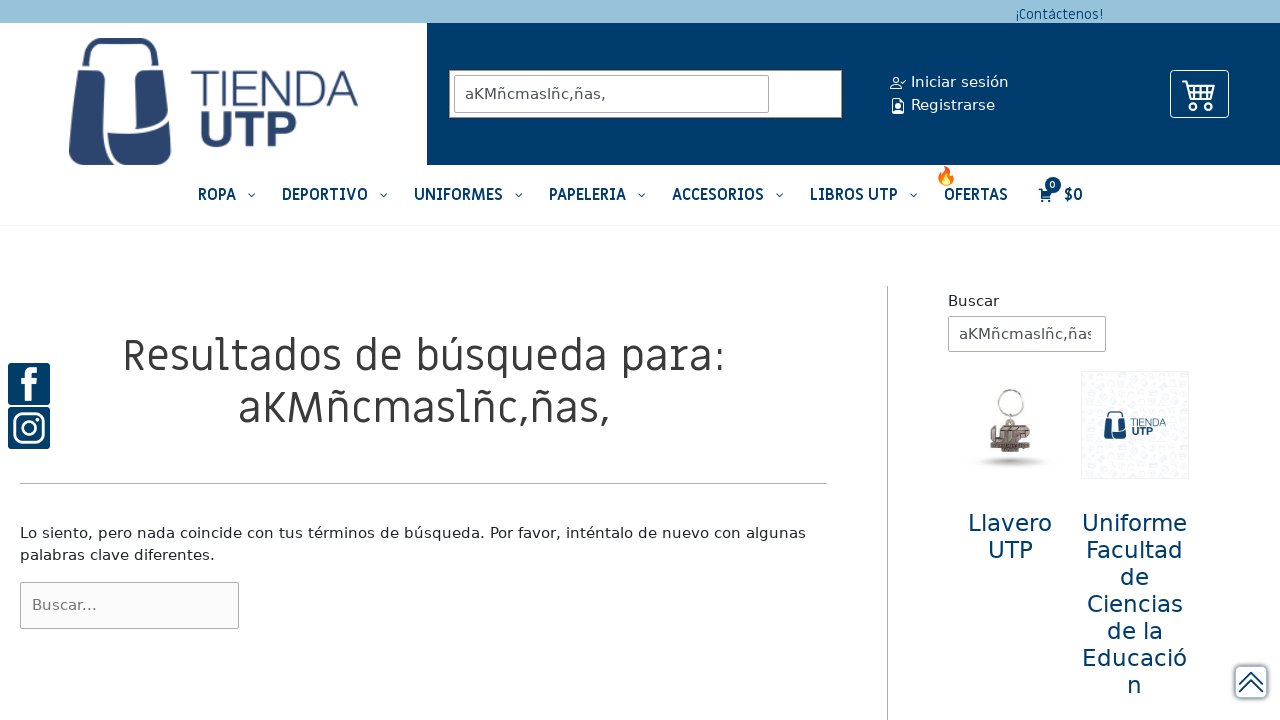